Tests deleting a person's record by clicking the x icon and verifying the record count decreases

Starting URL: https://acctabootcamp.github.io/site/tasks/list_of_people_with_jobs.html

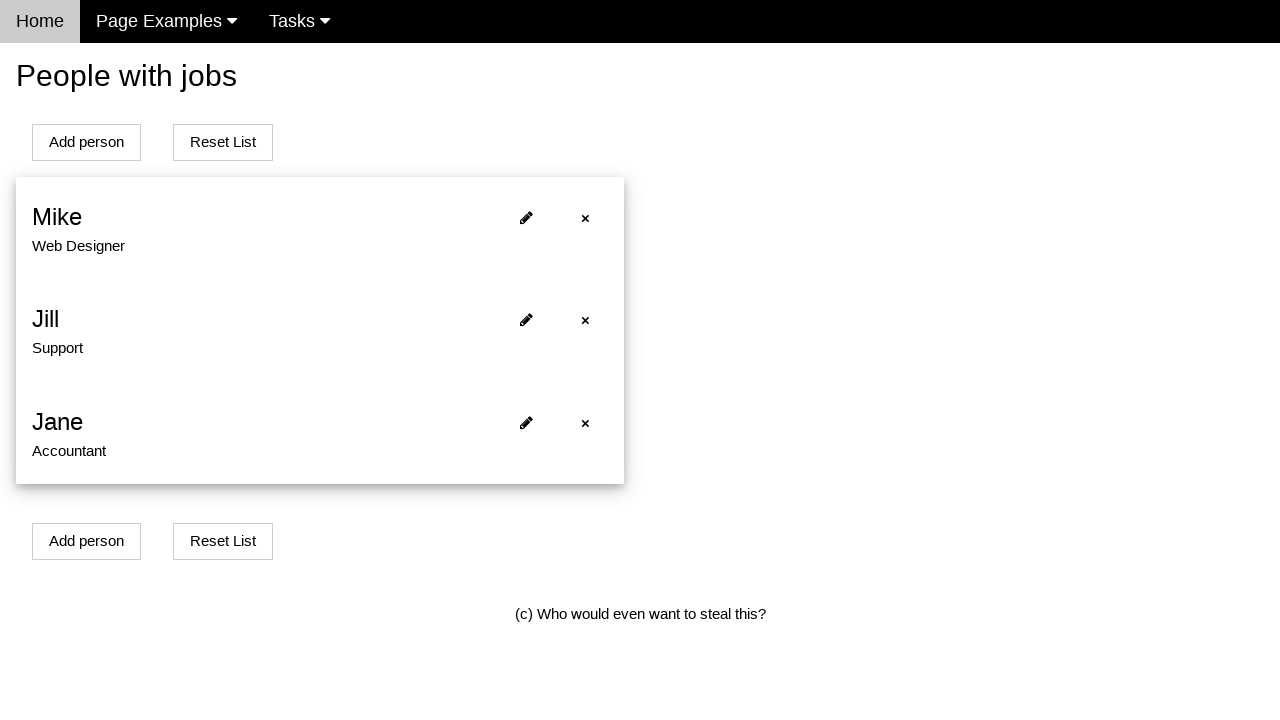

Counted initial number of person records
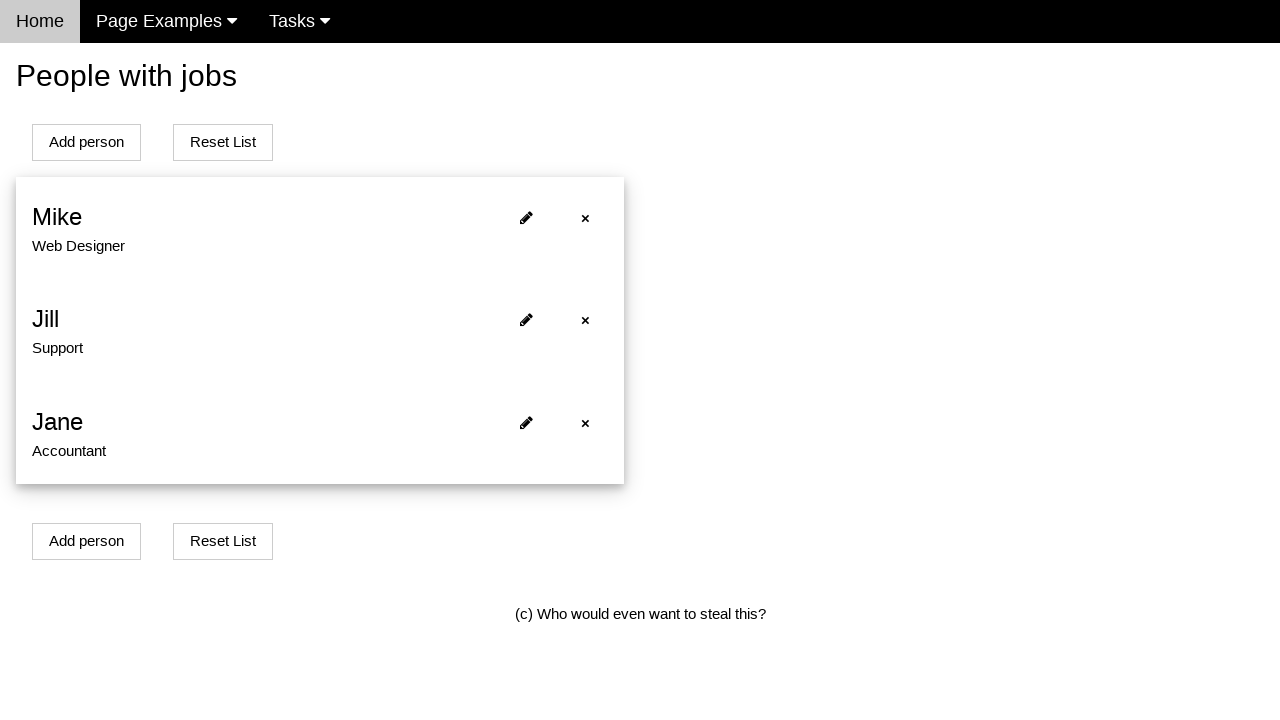

Clicked delete button (x icon) on the third person record at (585, 423) on #person2 > span.closebtn
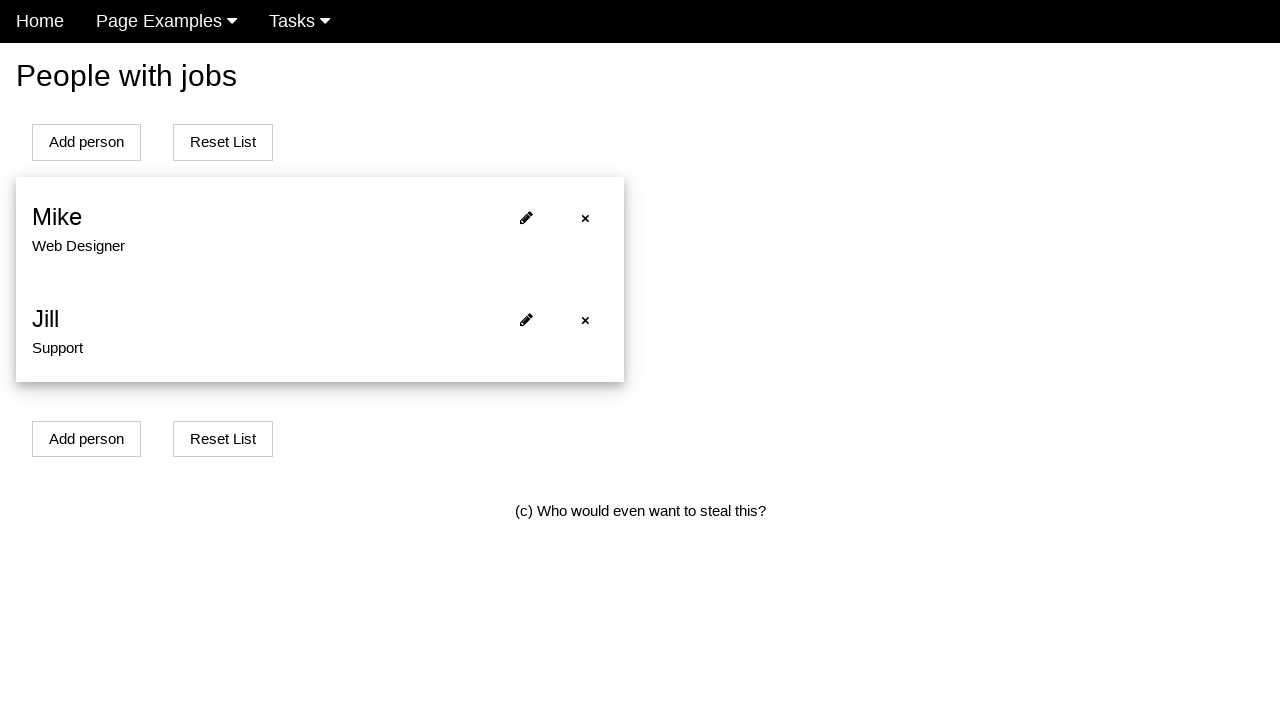

Verified page URL remained on list of people with jobs page
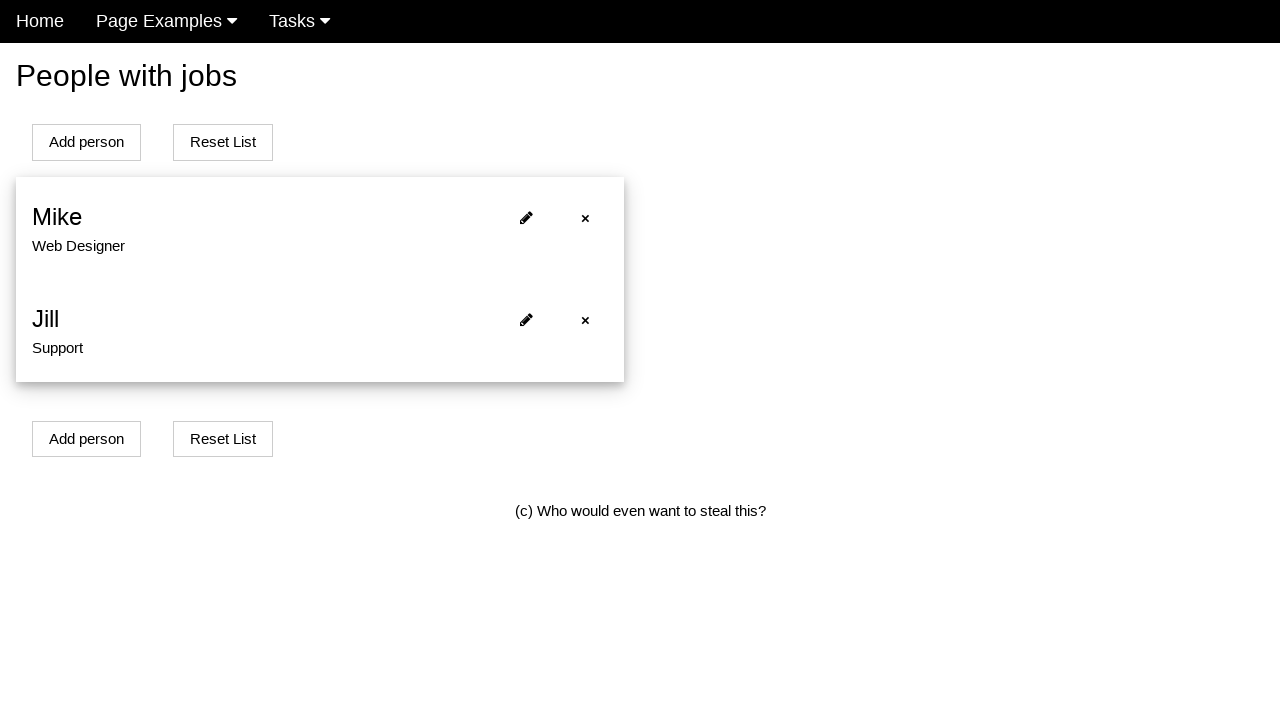

Waited for person records to update after deletion
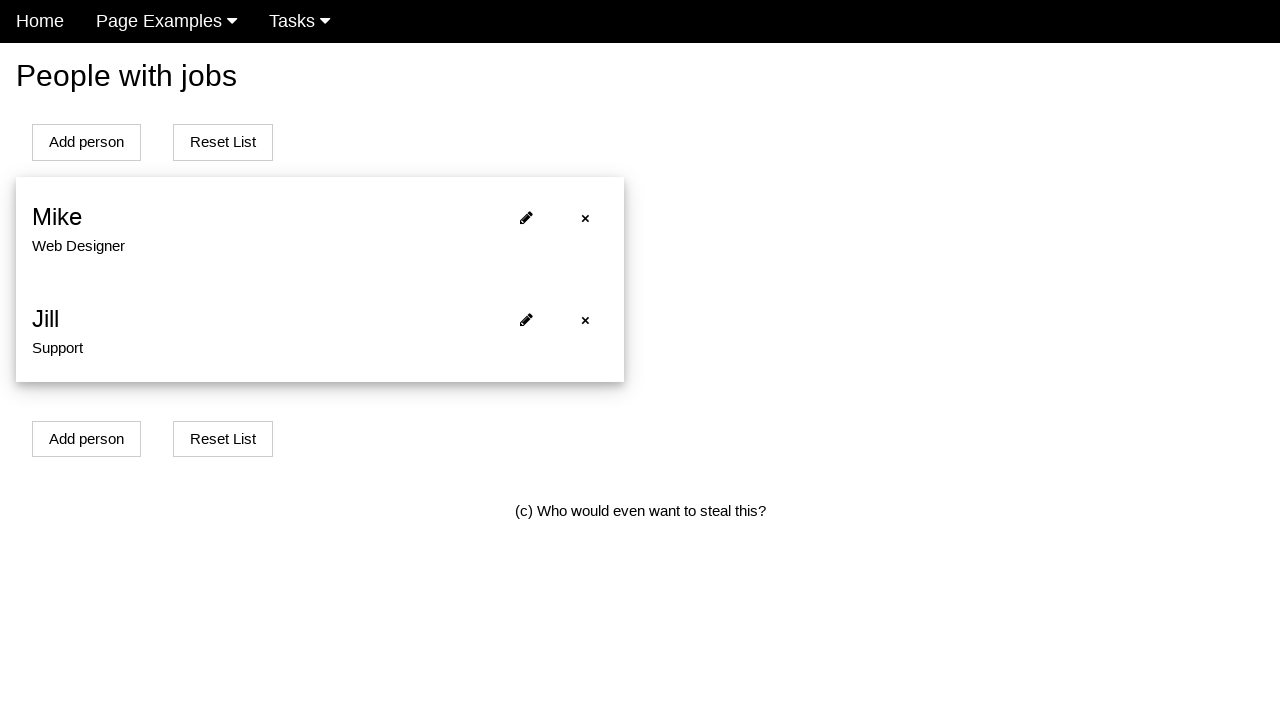

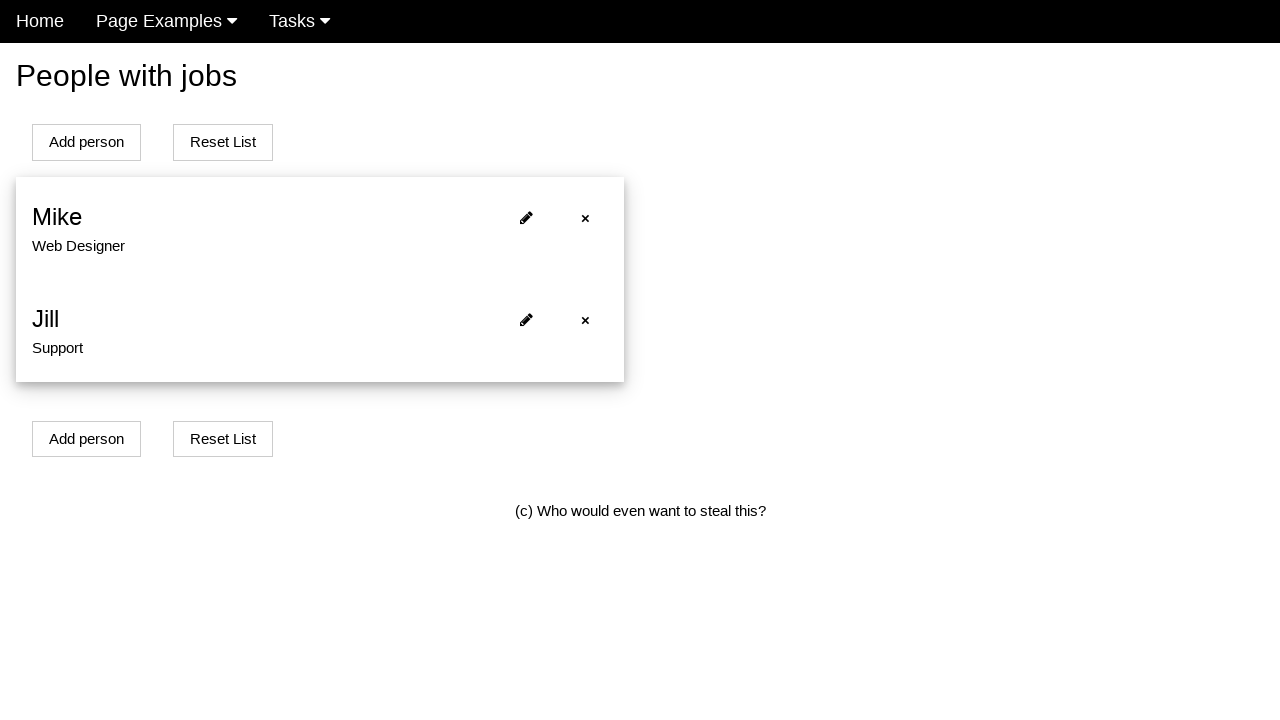